Tests JavaScript prompt alert functionality by clicking a button to trigger a prompt dialog, entering text into it, accepting the alert, and verifying the result text is displayed on the page.

Starting URL: https://demoqa.com/alerts

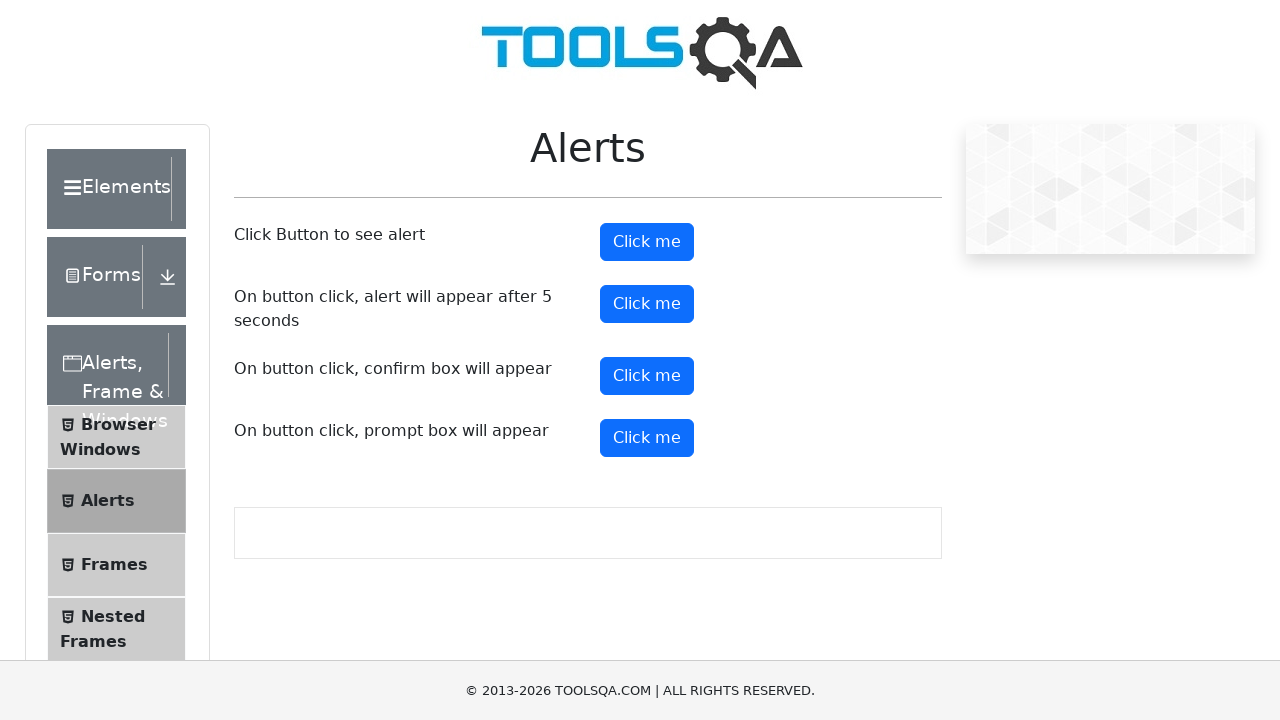

Clicked prompt button to trigger JavaScript alert dialog at (647, 438) on #promtButton
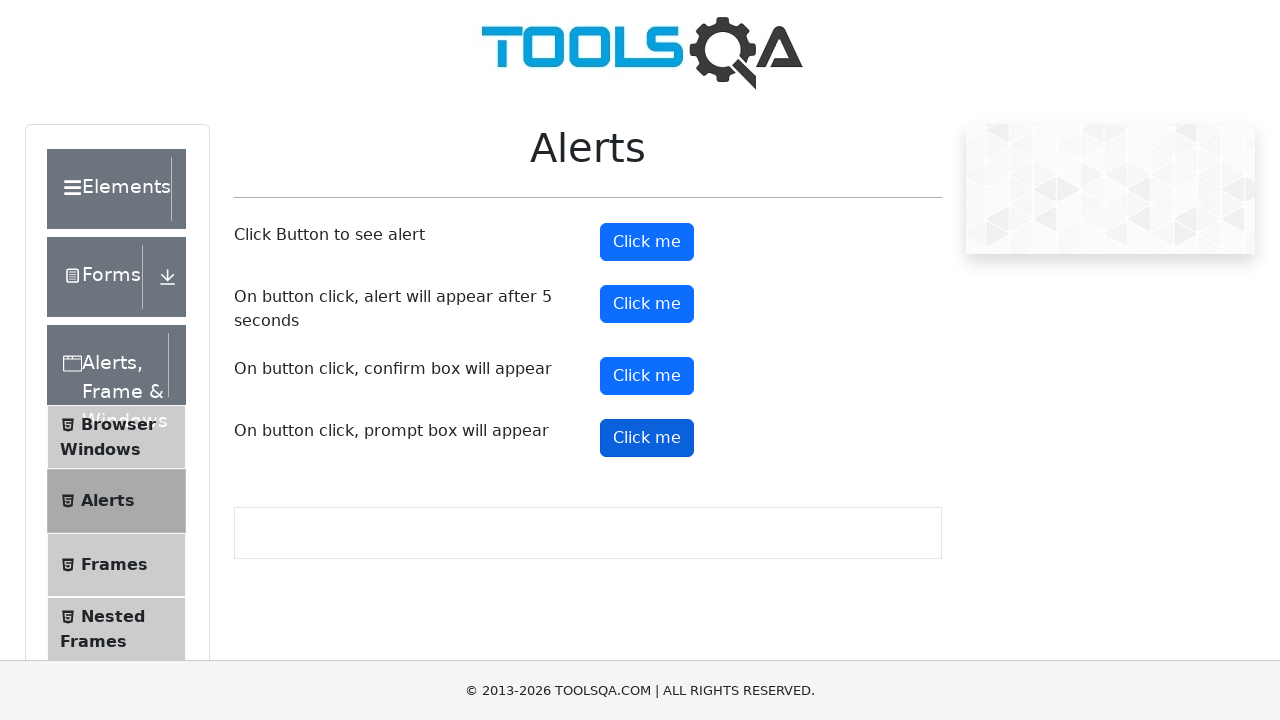

Set up dialog handler to accept prompt with text 'Selenium test'
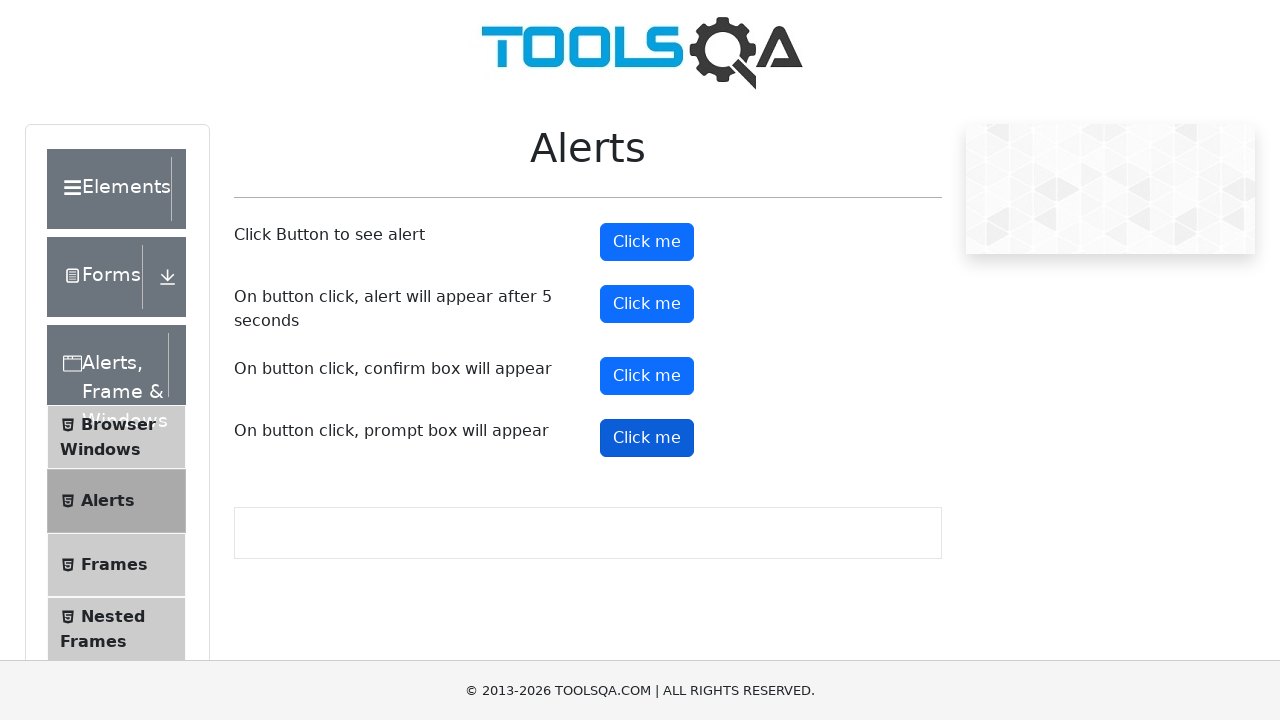

Clicked prompt button again to trigger dialog with handler active at (647, 438) on #promtButton
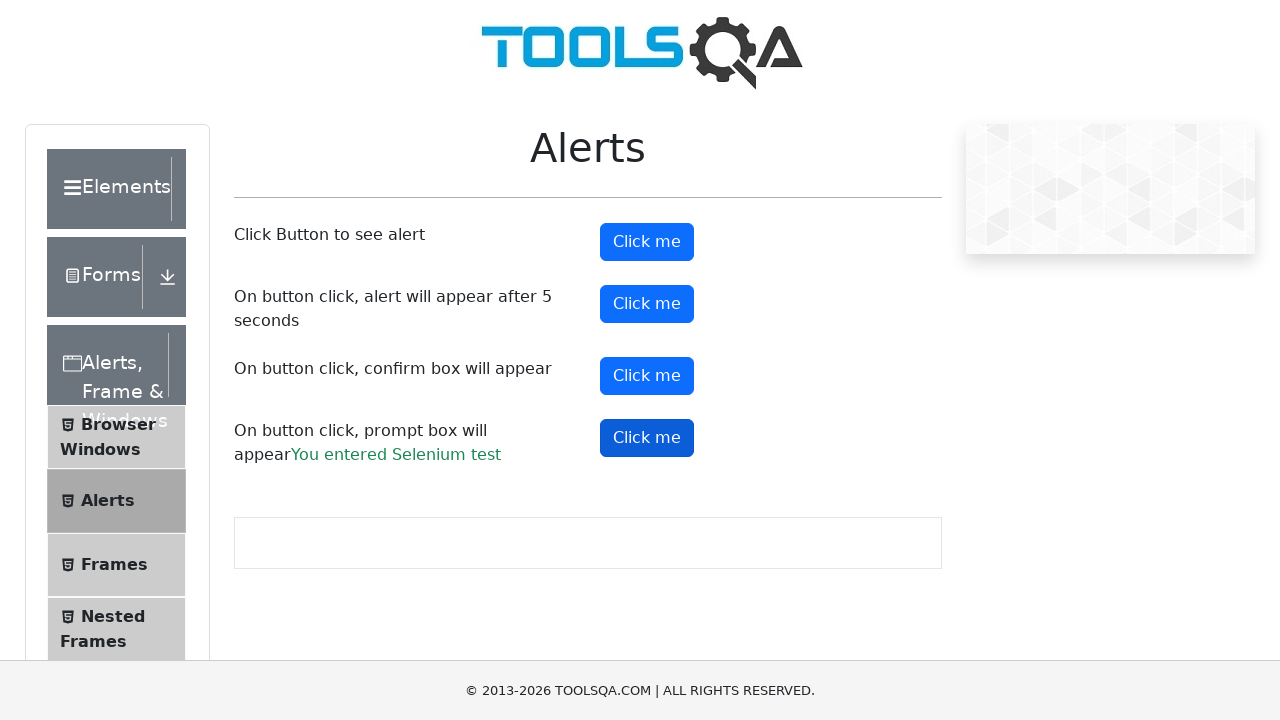

Waited for prompt result element to appear on page
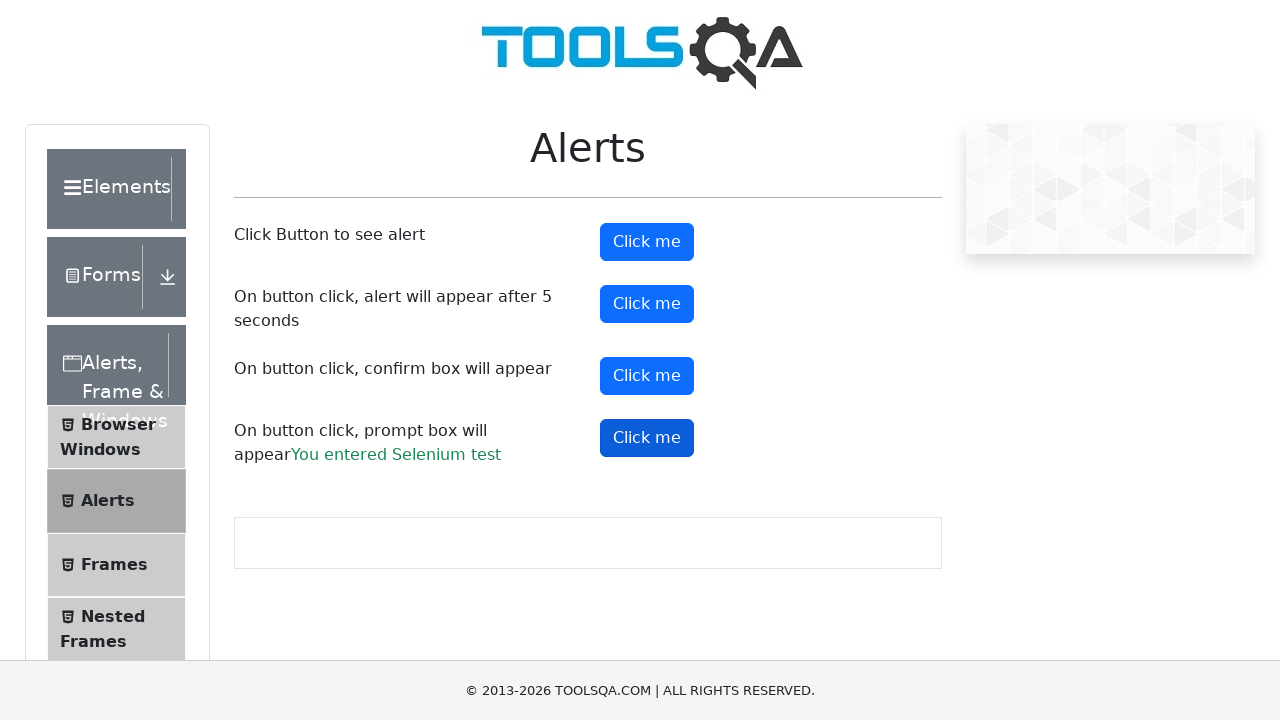

Retrieved prompt result text: You entered Selenium test
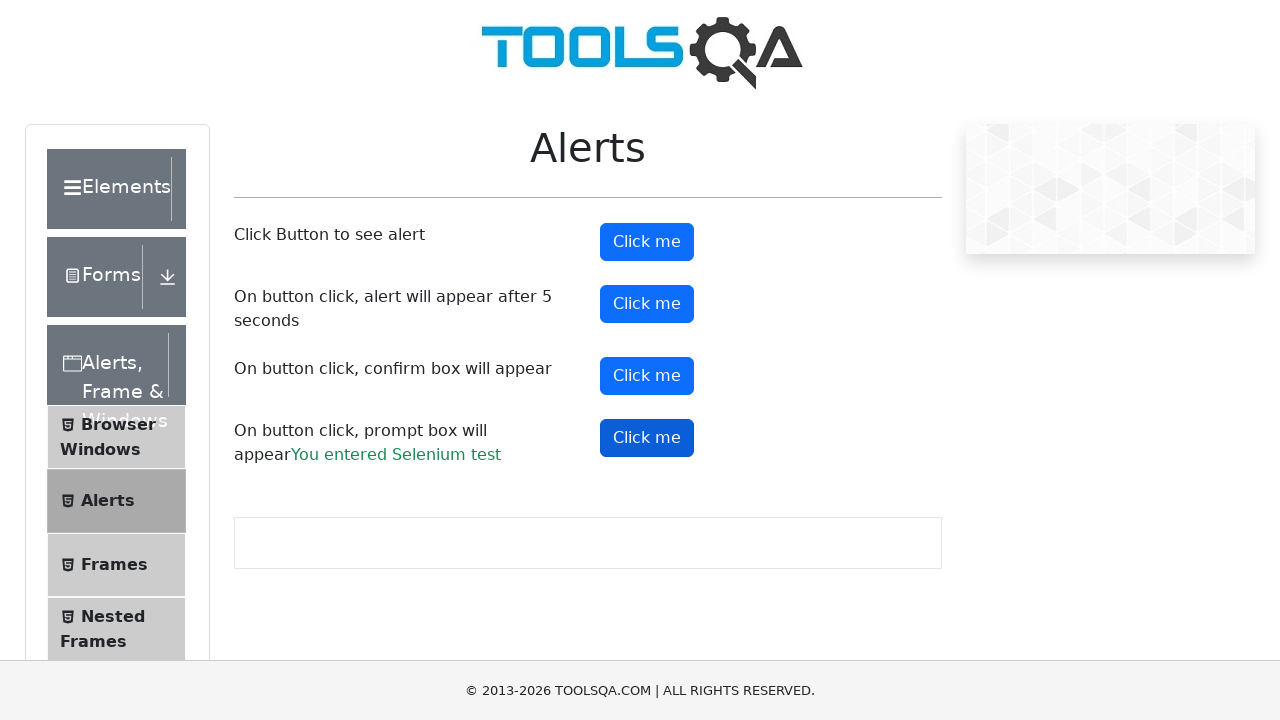

Printed result text to console
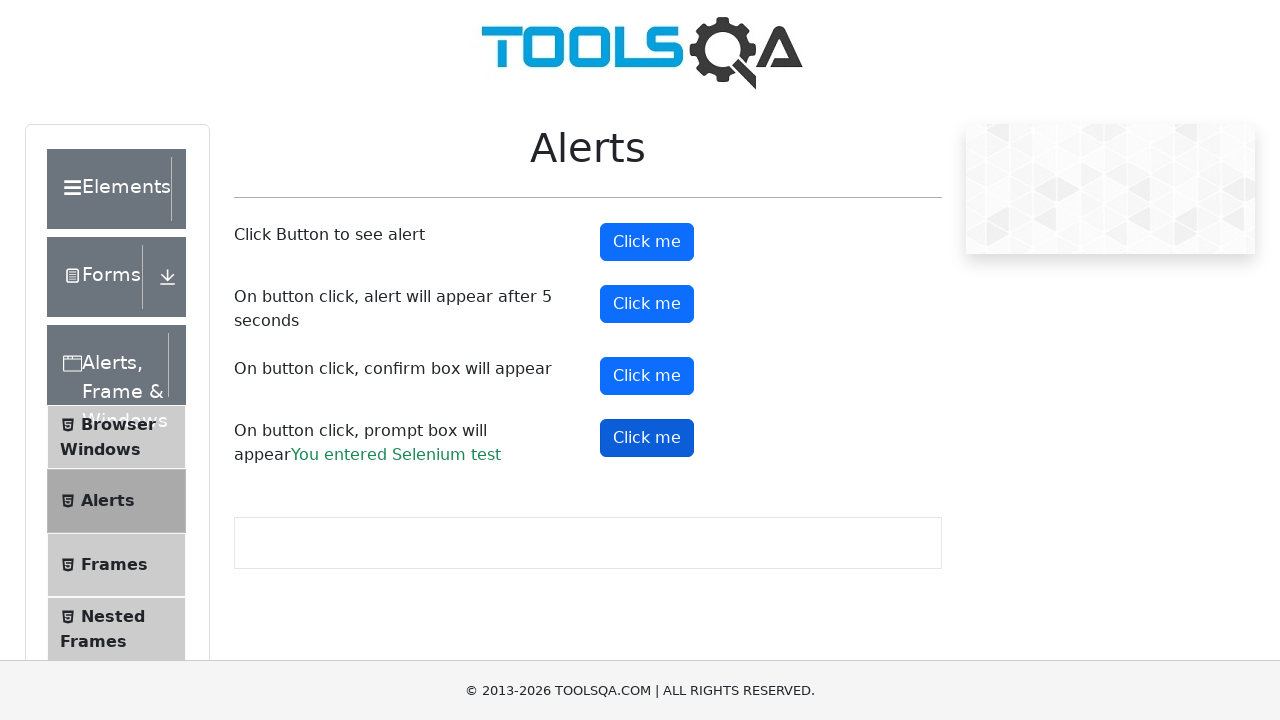

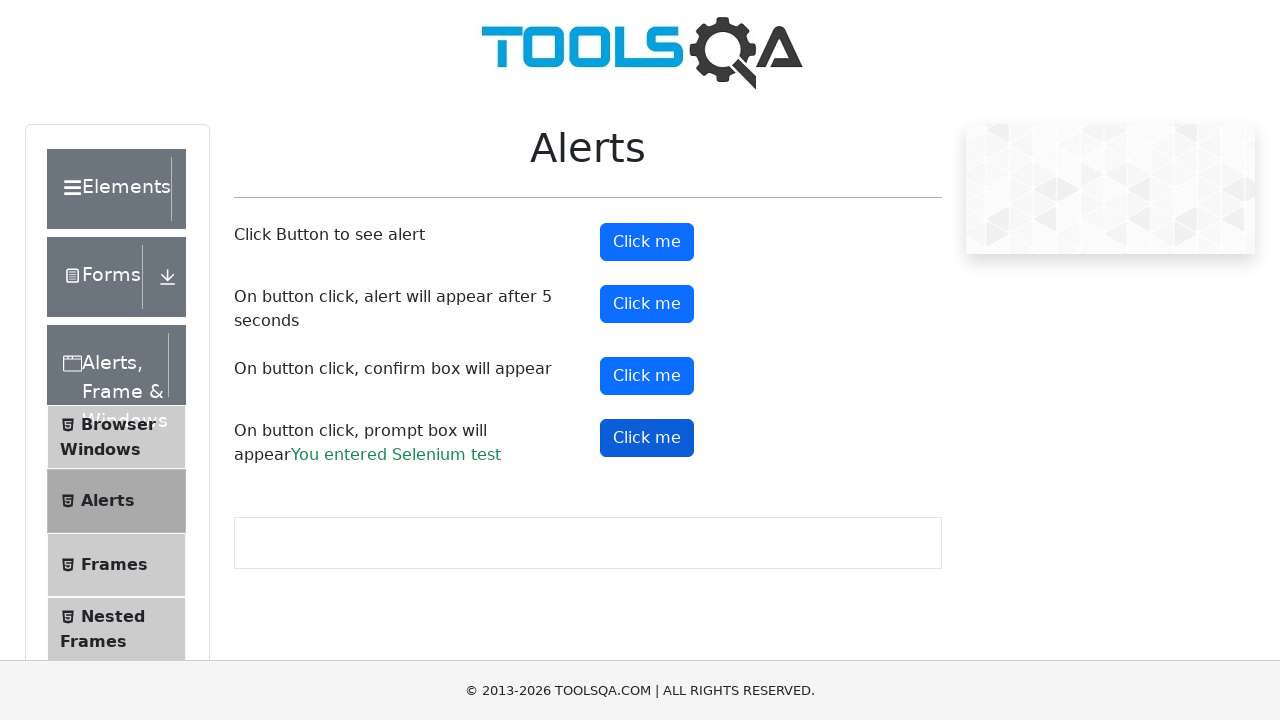